Tests three different button click interactions on demoqa.com: a dynamic click, a right-click, and a double-click, then verifies that appropriate confirmation messages are displayed for each action.

Starting URL: https://demoqa.com/buttons

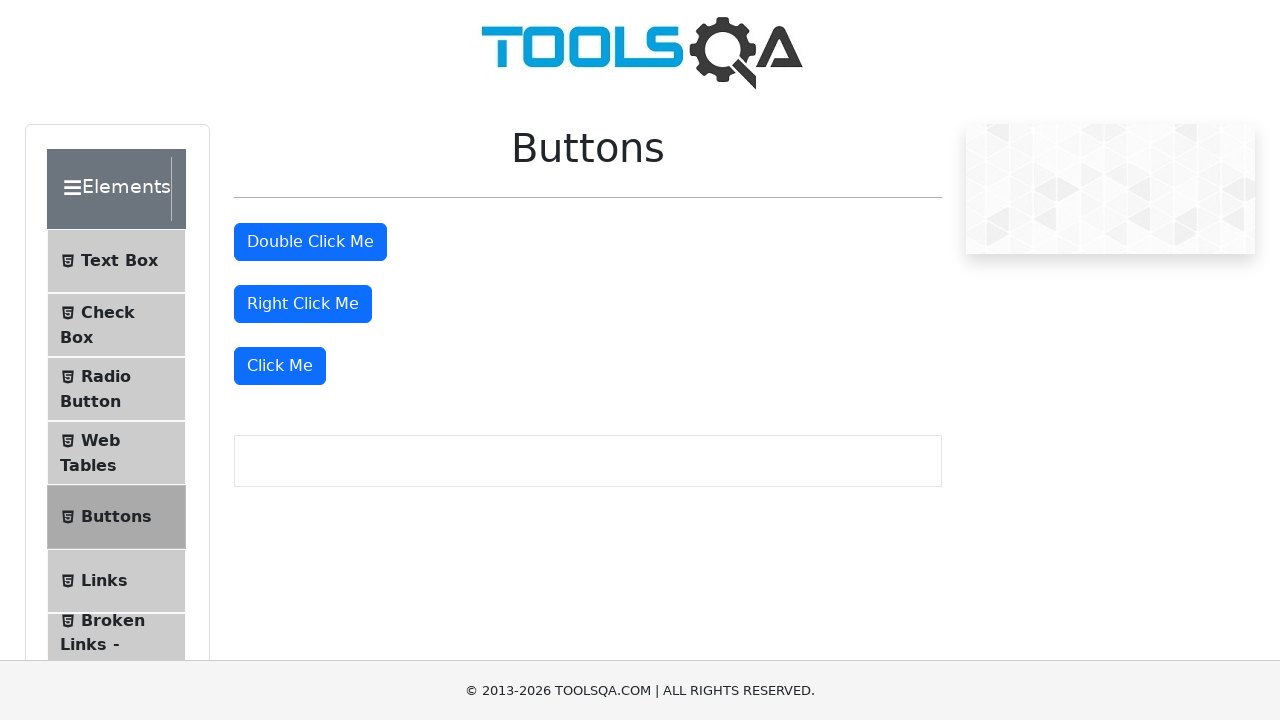

Performed dynamic click on 'Click Me' button at (280, 366) on text=Click Me >> nth=2
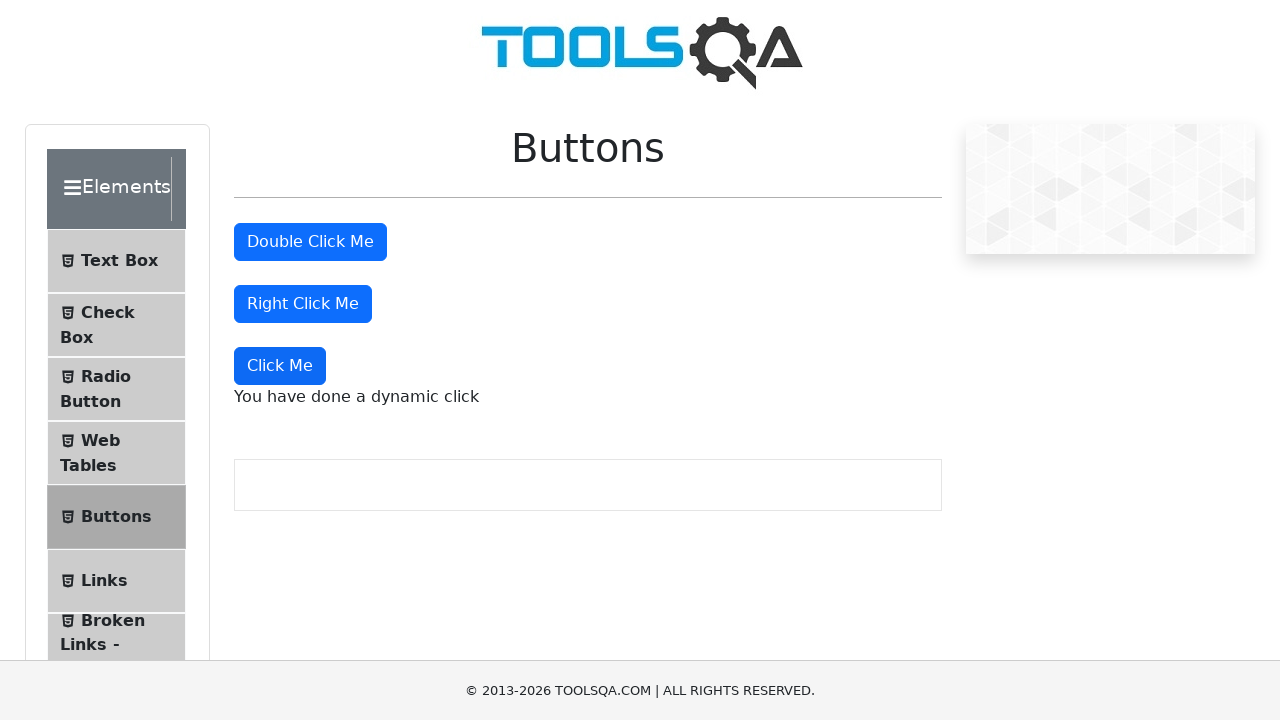

Performed right-click on right-click button at (303, 304) on #rightClickBtn
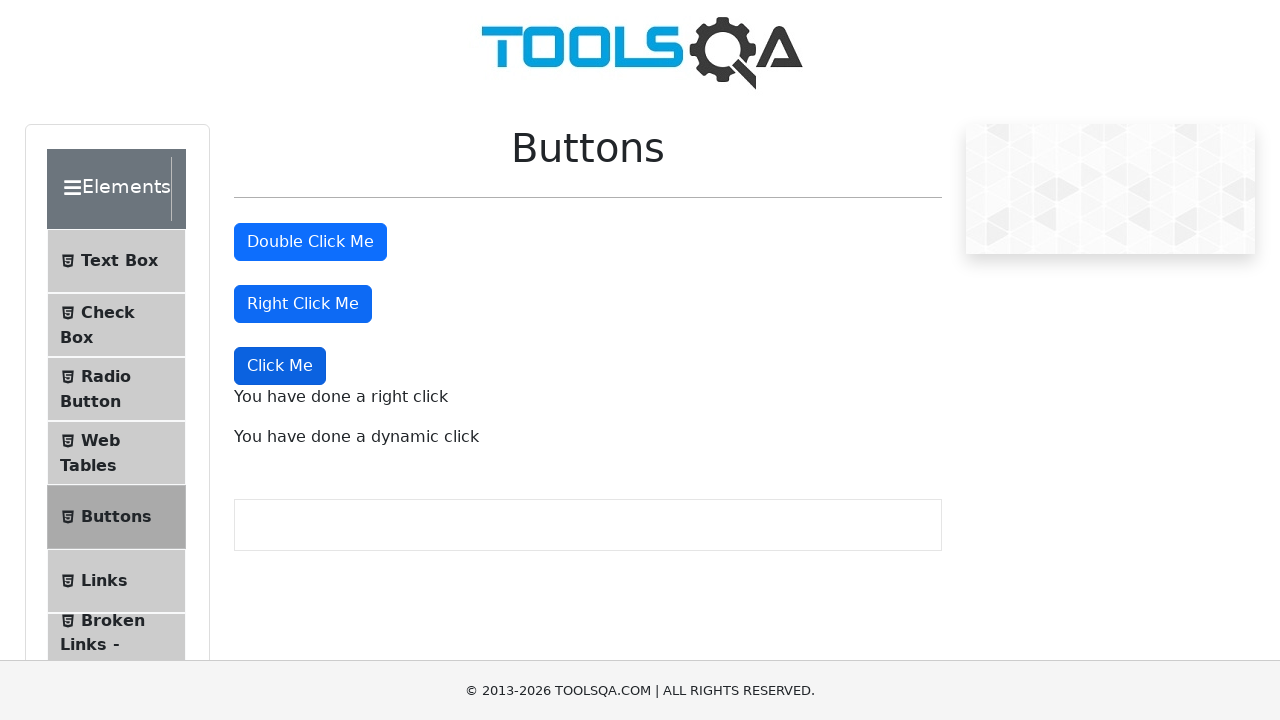

Performed double-click on double-click button at (310, 242) on #doubleClickBtn
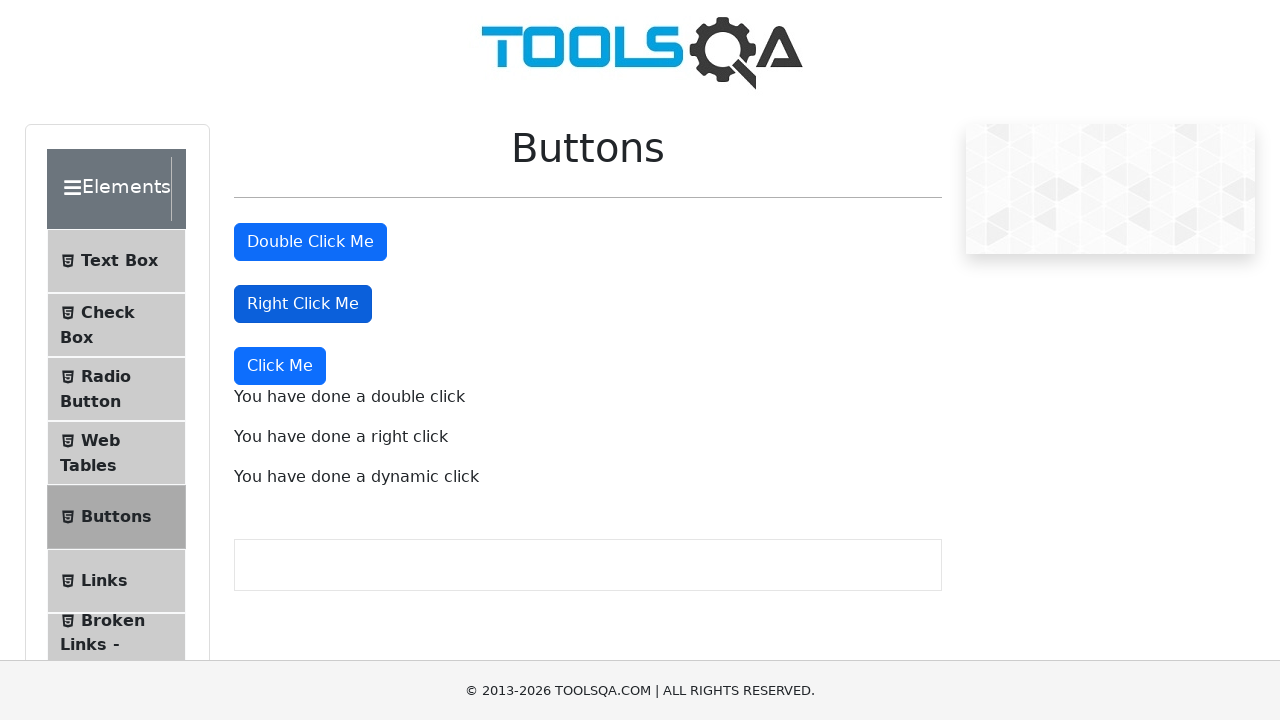

Verified dynamic click confirmation message
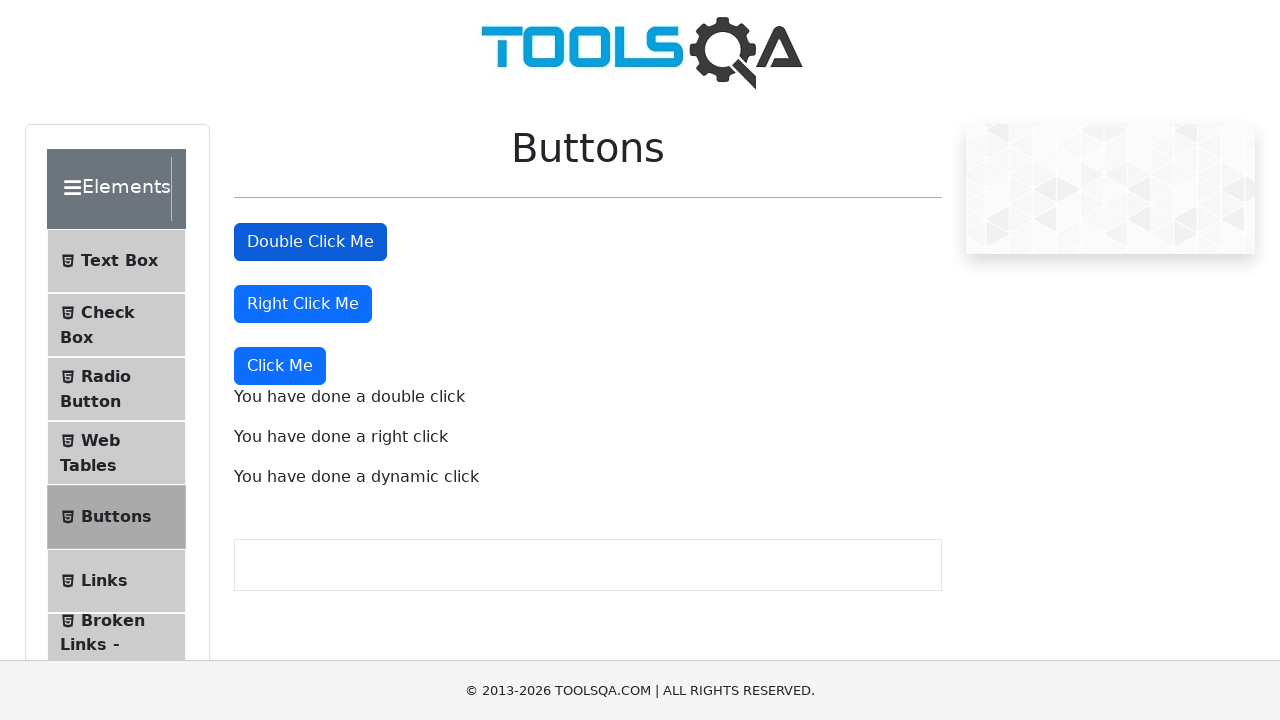

Verified right-click confirmation message
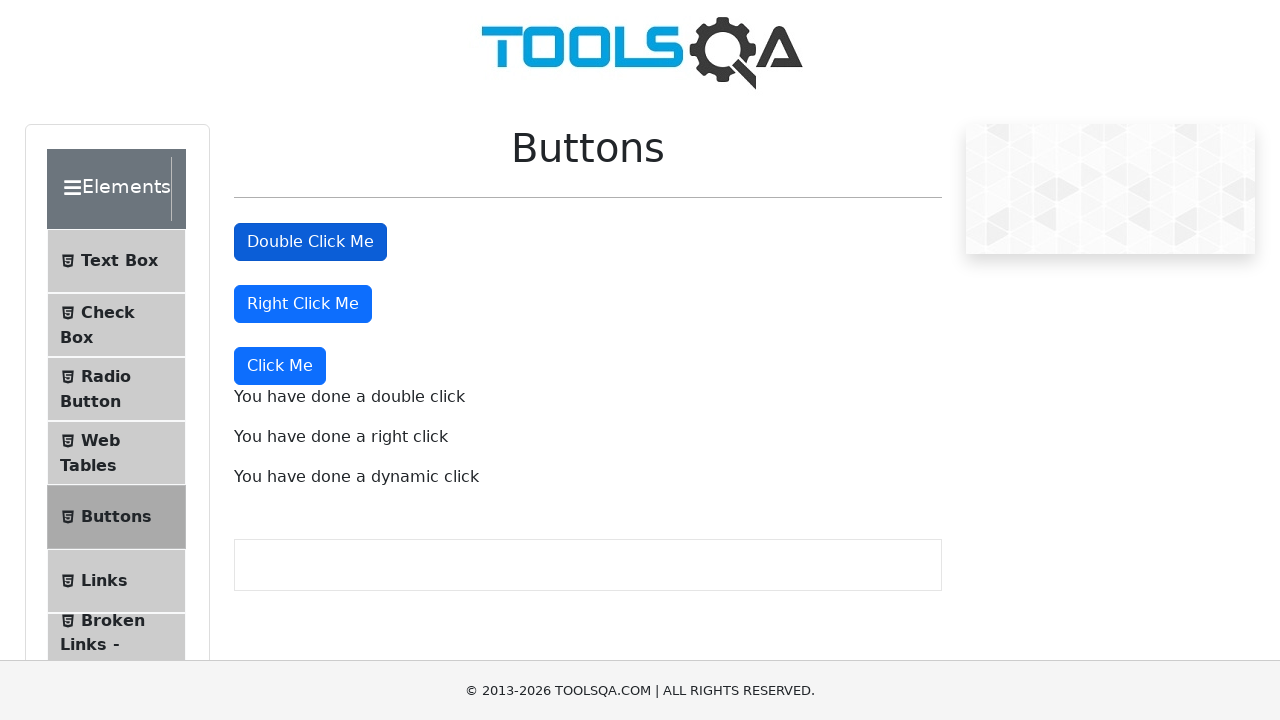

Verified double-click confirmation message
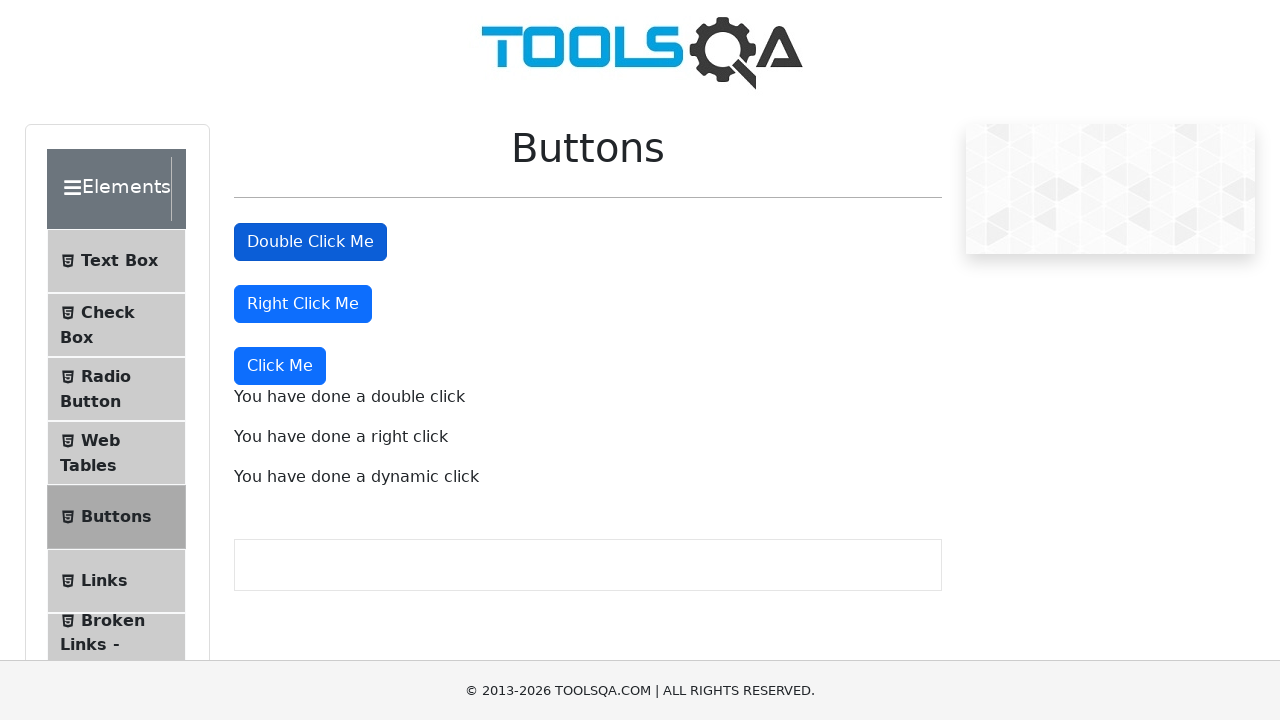

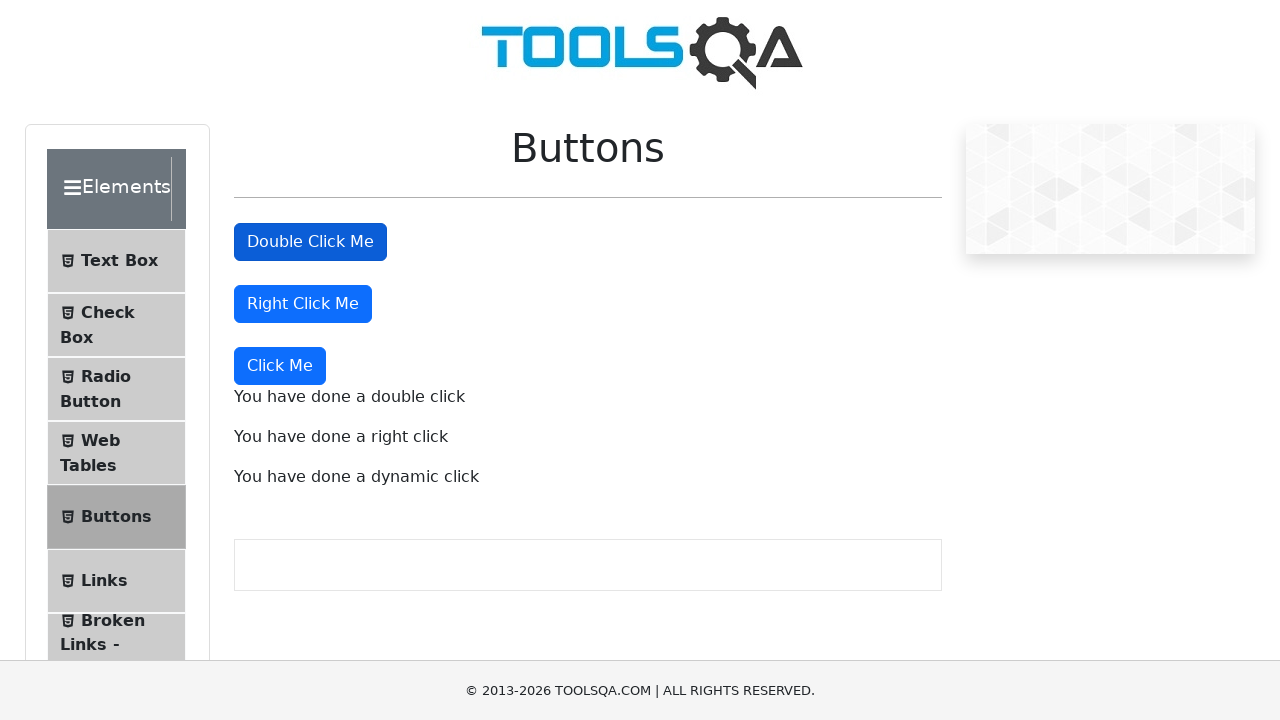